Tests checking and unchecking the toggle all checkbox to mark and unmark all items as completed

Starting URL: https://demo.playwright.dev/todomvc

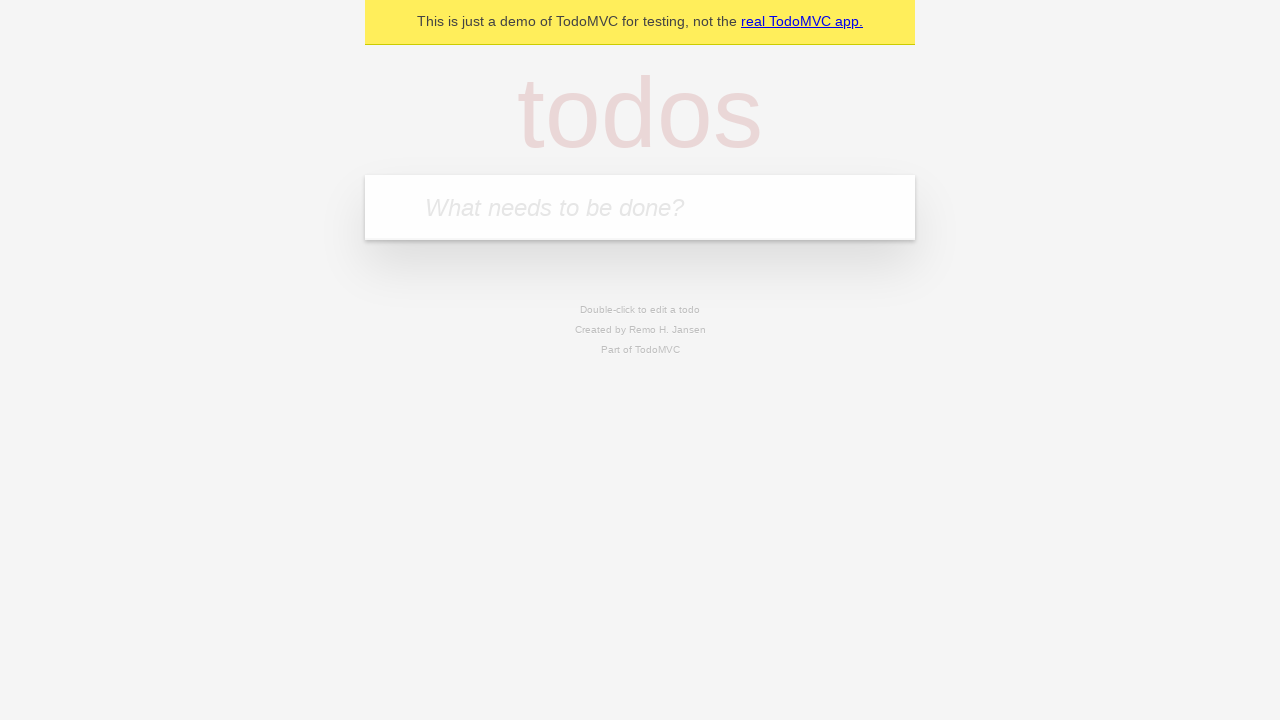

Filled todo input with 'buy some cheese' on internal:attr=[placeholder="What needs to be done?"i]
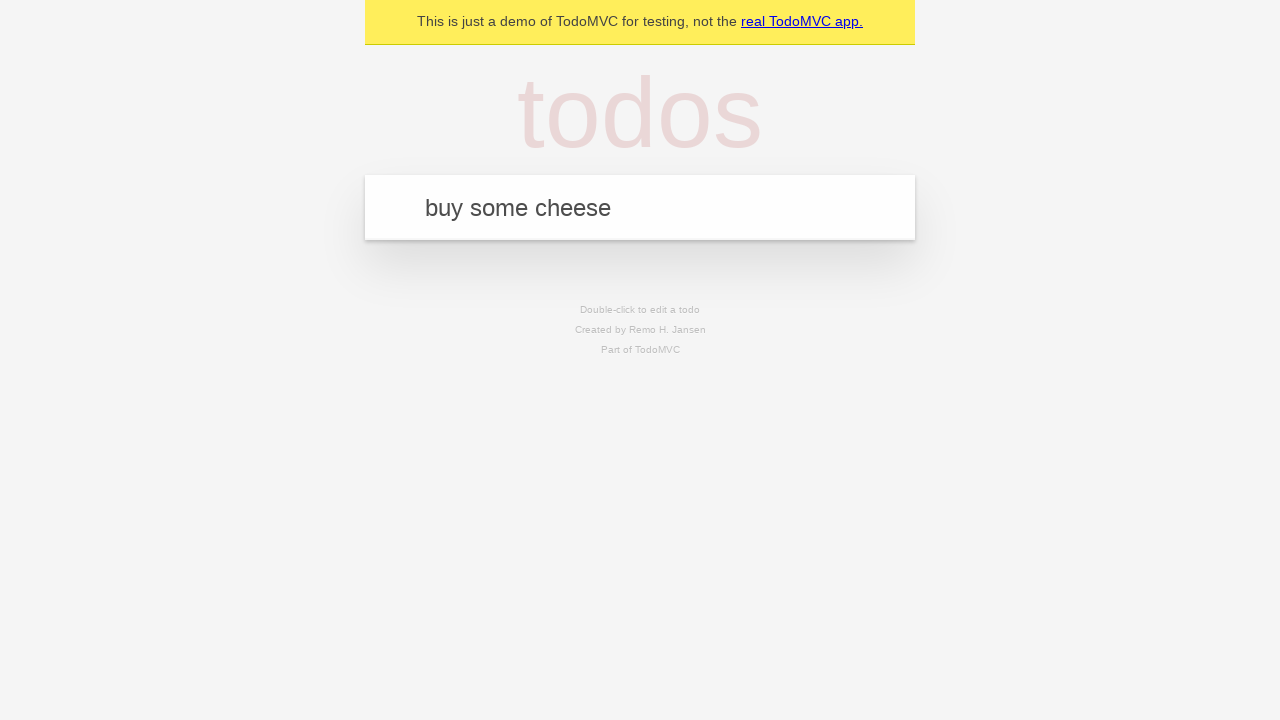

Pressed Enter to add todo 'buy some cheese' on internal:attr=[placeholder="What needs to be done?"i]
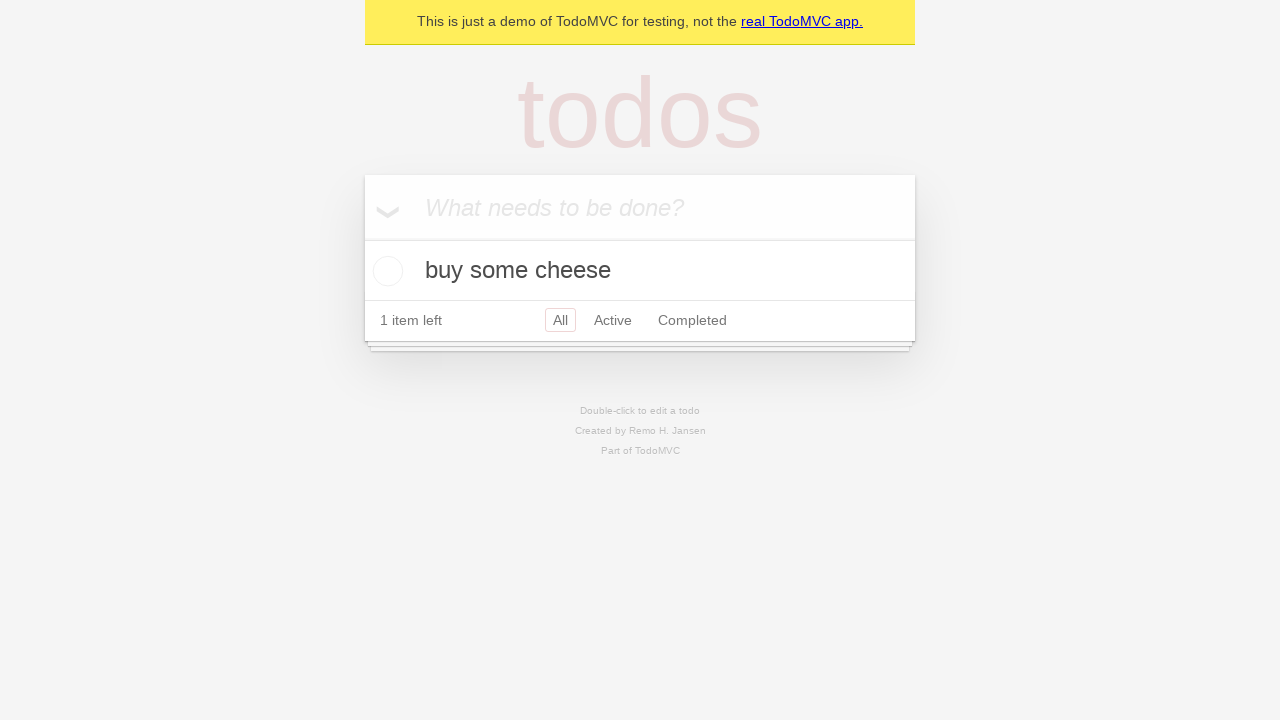

Filled todo input with 'feed the cat' on internal:attr=[placeholder="What needs to be done?"i]
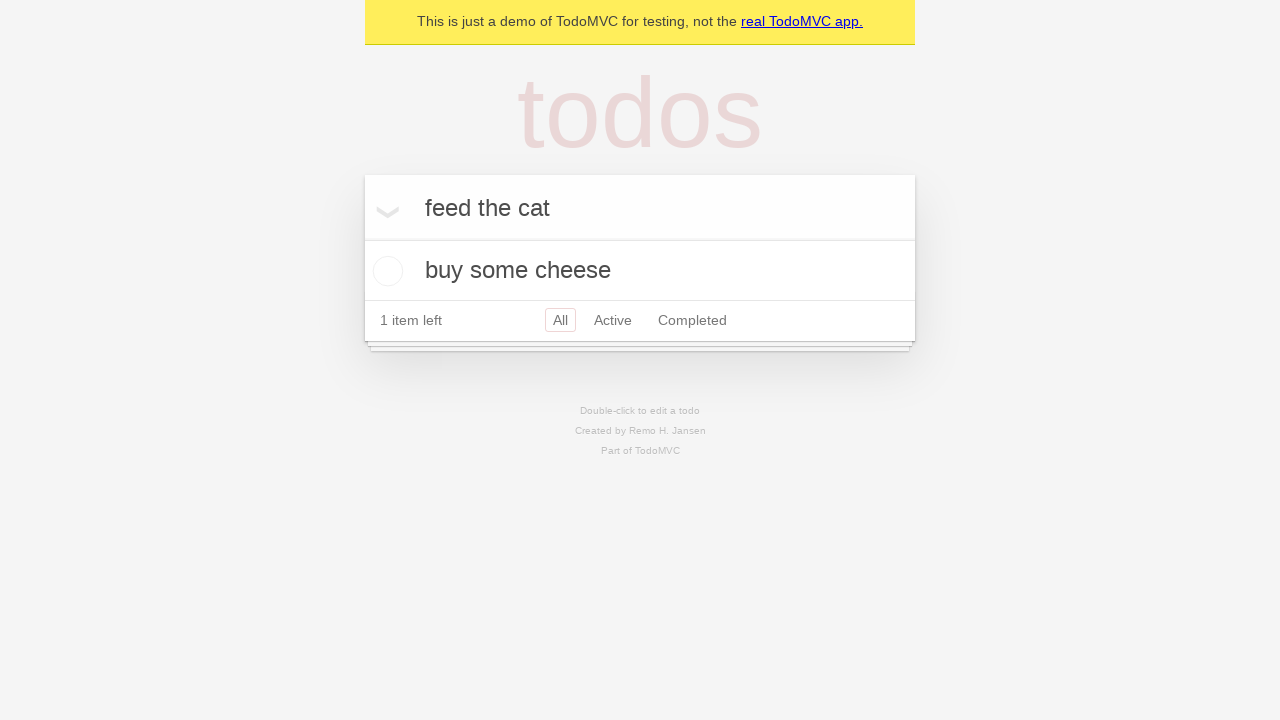

Pressed Enter to add todo 'feed the cat' on internal:attr=[placeholder="What needs to be done?"i]
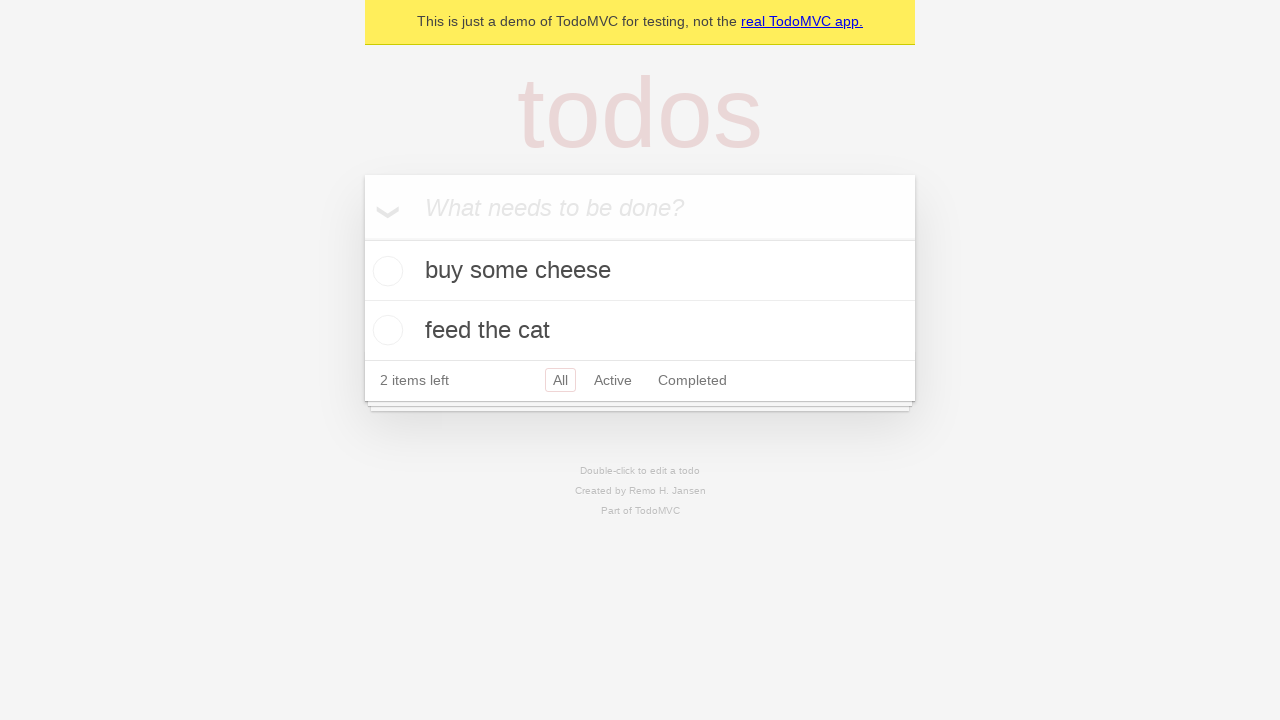

Filled todo input with 'book a doctors appointment' on internal:attr=[placeholder="What needs to be done?"i]
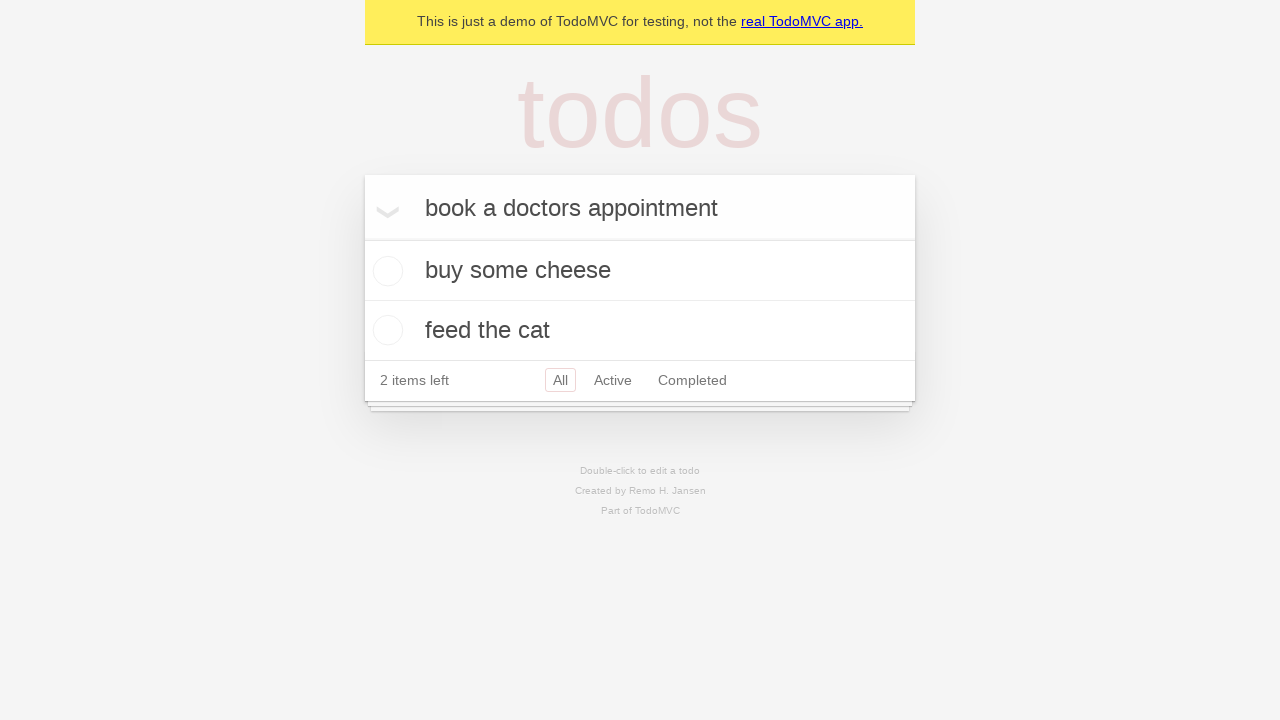

Pressed Enter to add todo 'book a doctors appointment' on internal:attr=[placeholder="What needs to be done?"i]
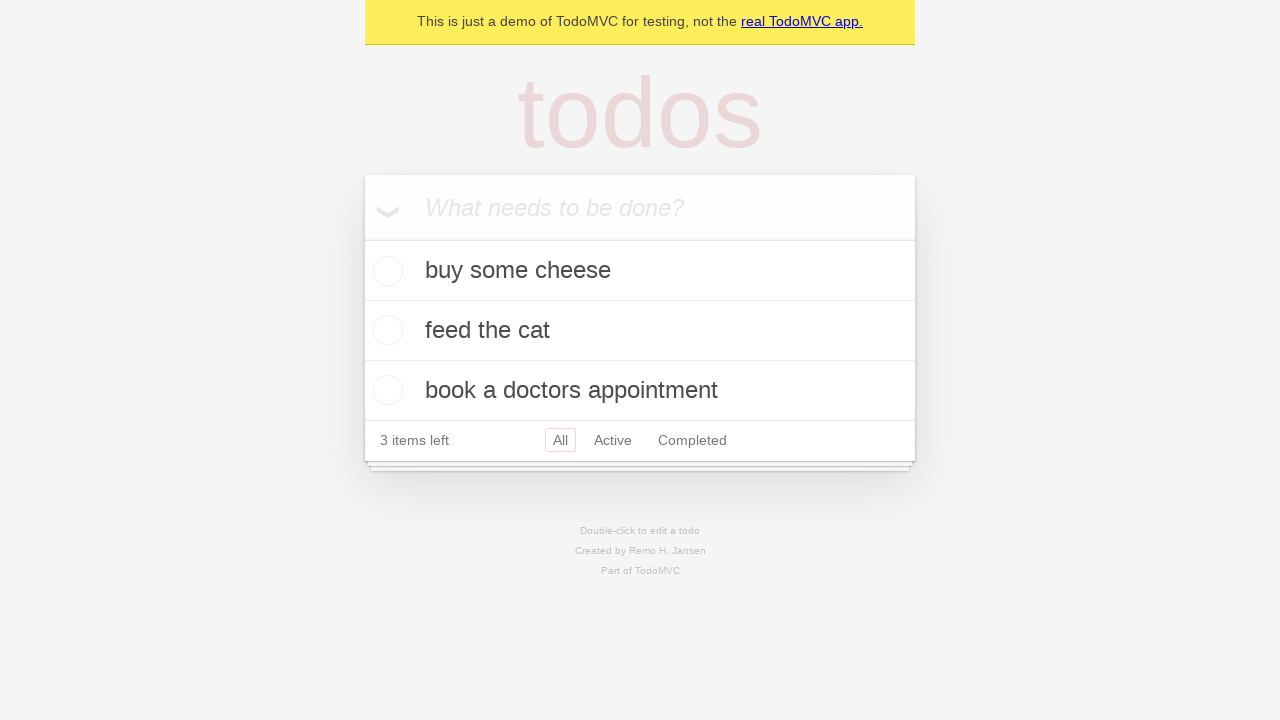

Waited for all 3 todos to be added to the page
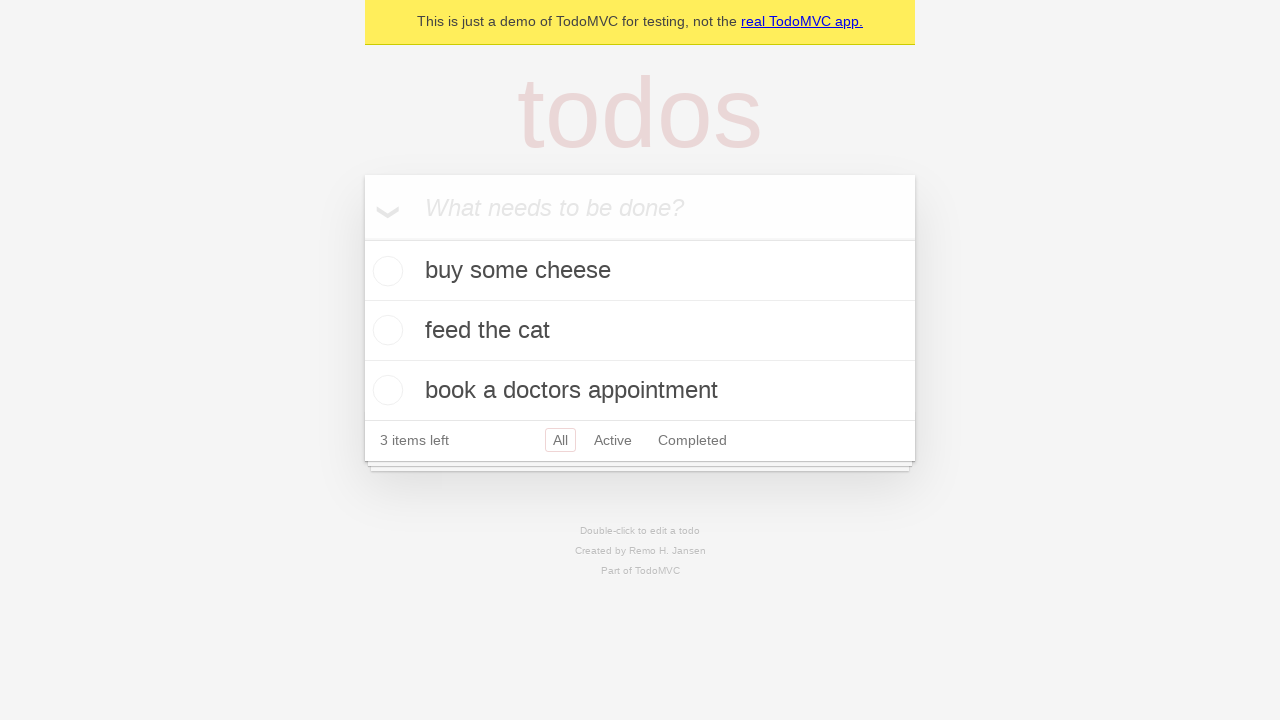

Located the 'Mark all as complete' toggle checkbox
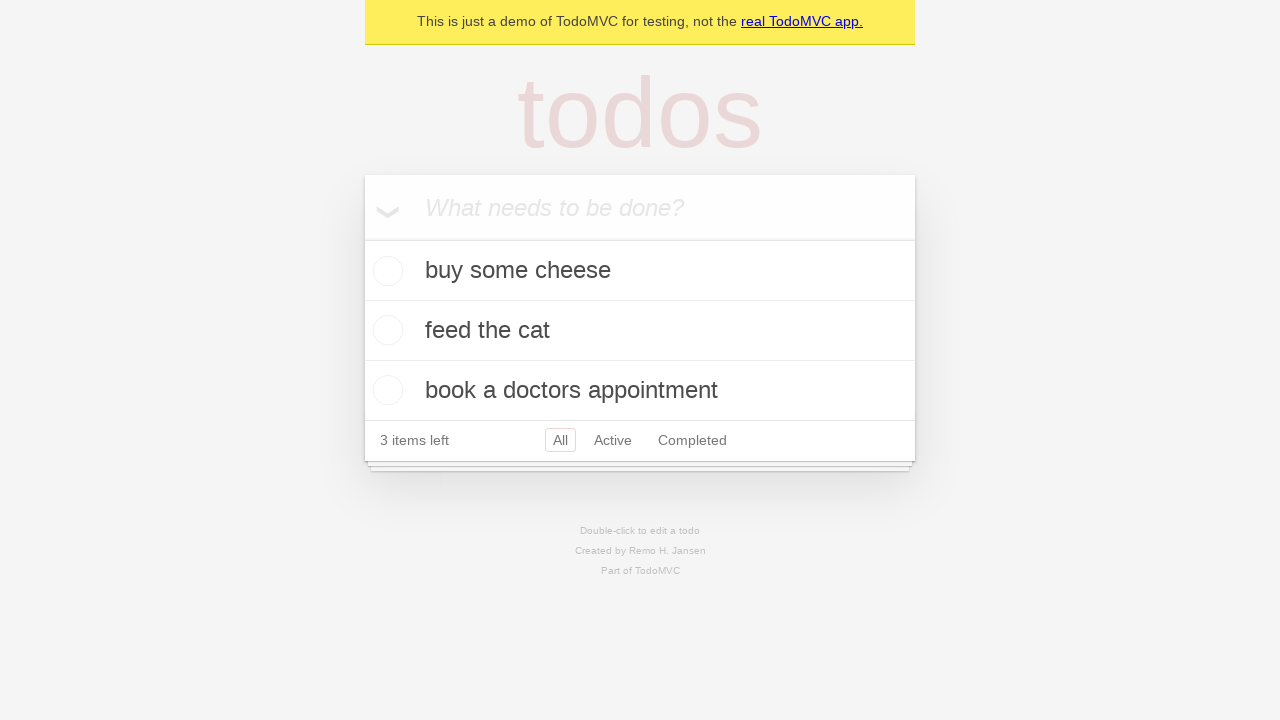

Checked the toggle all checkbox to mark all items as completed at (362, 238) on internal:label="Mark all as complete"i
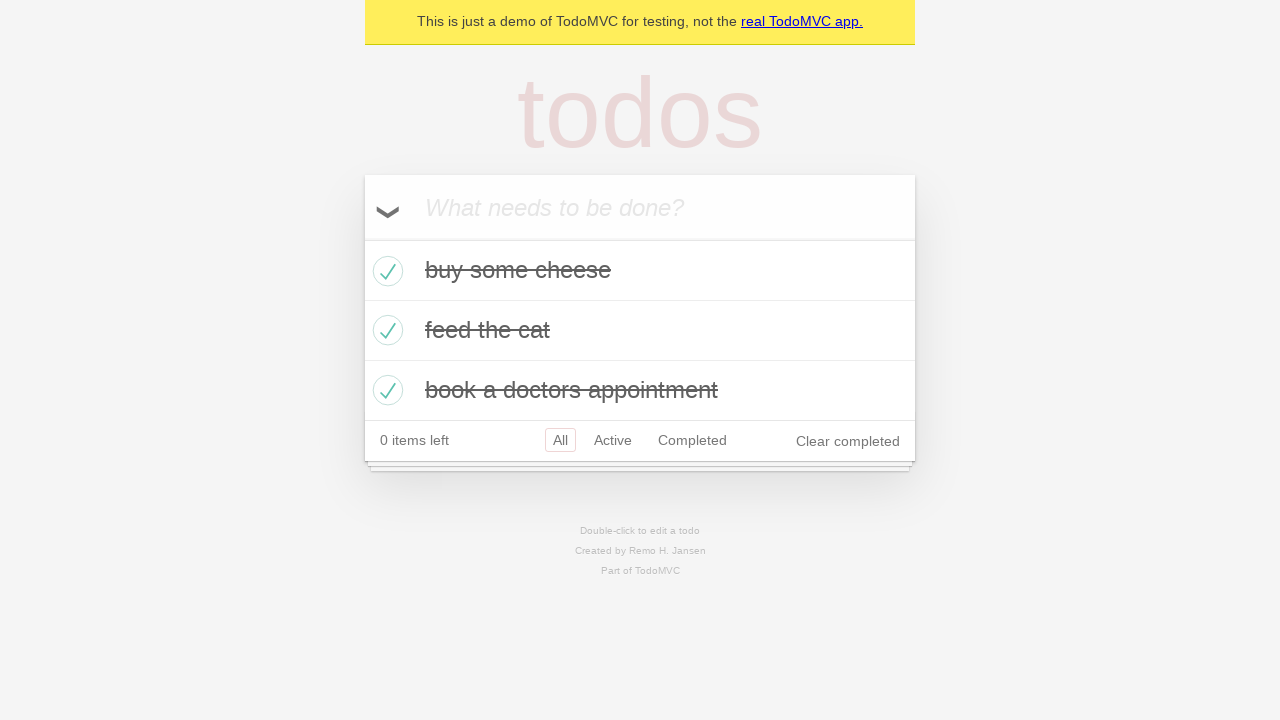

Waited for all todo items to be marked with completed class
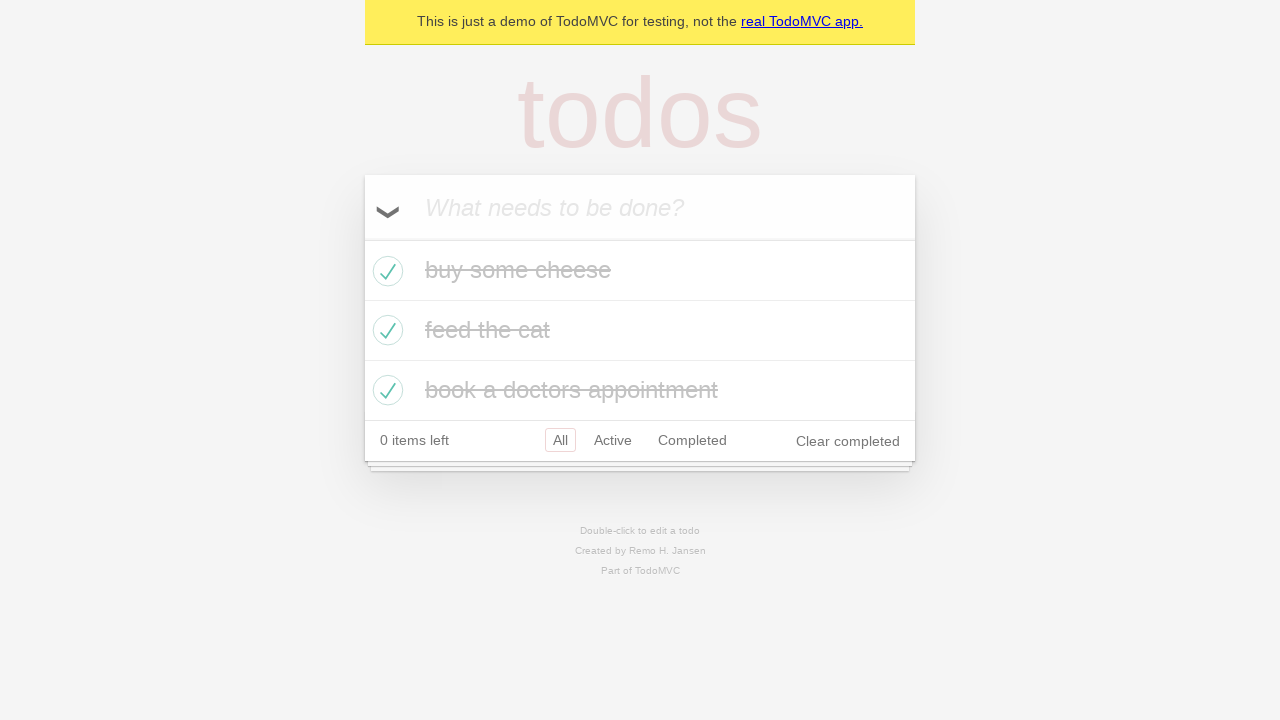

Unchecked the toggle all checkbox to clear the completed state of all items at (362, 238) on internal:label="Mark all as complete"i
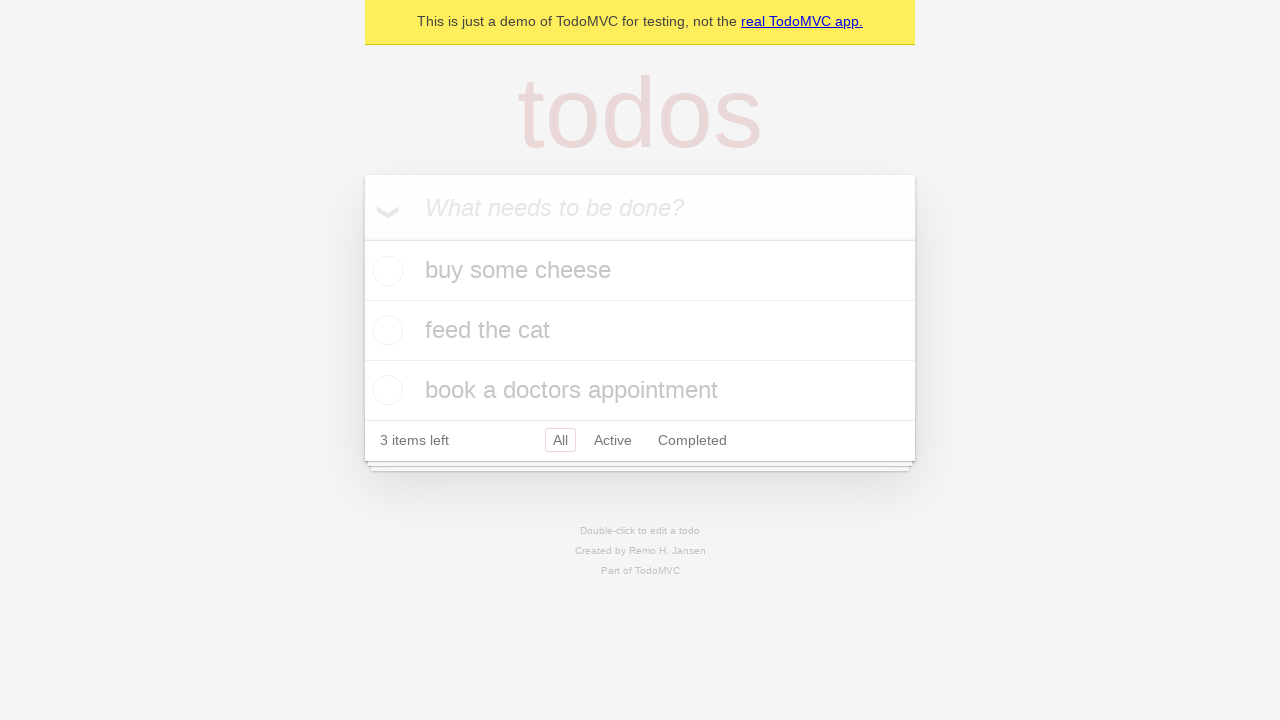

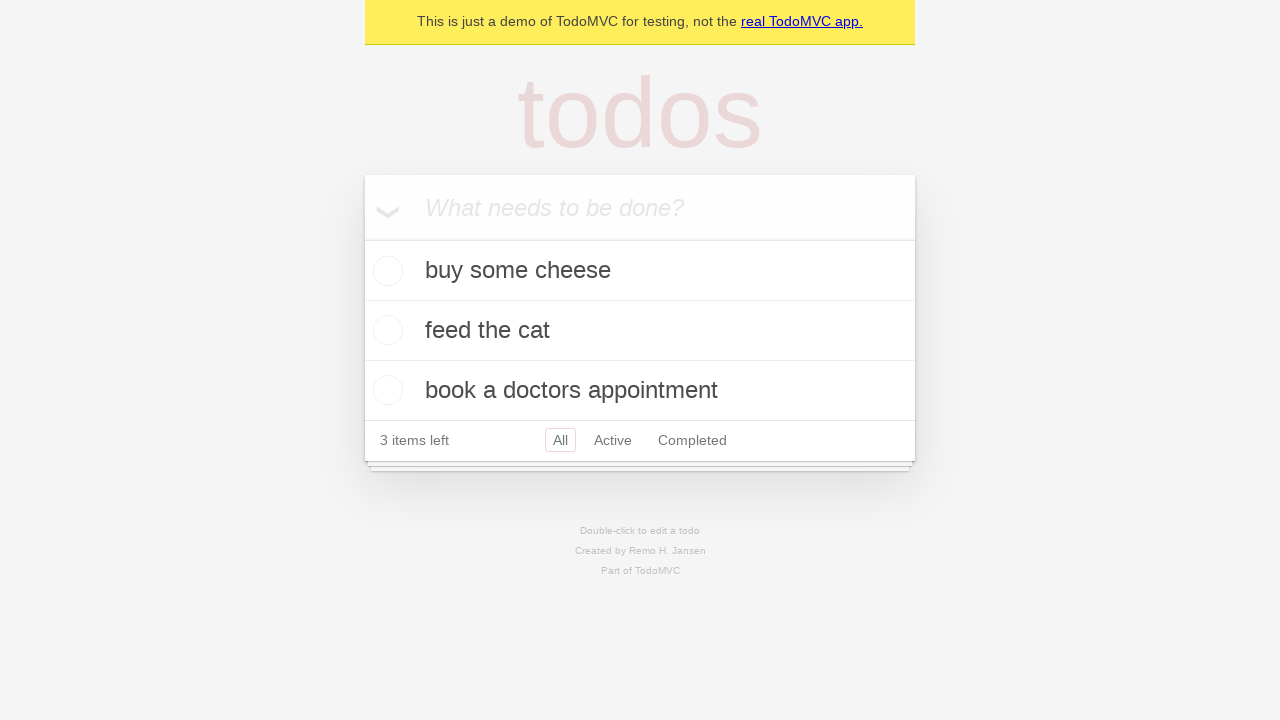